Tests mouse hover functionality by revealing hidden content and clicking on it

Starting URL: https://rahulshettyacademy.com/AutomationPractice/

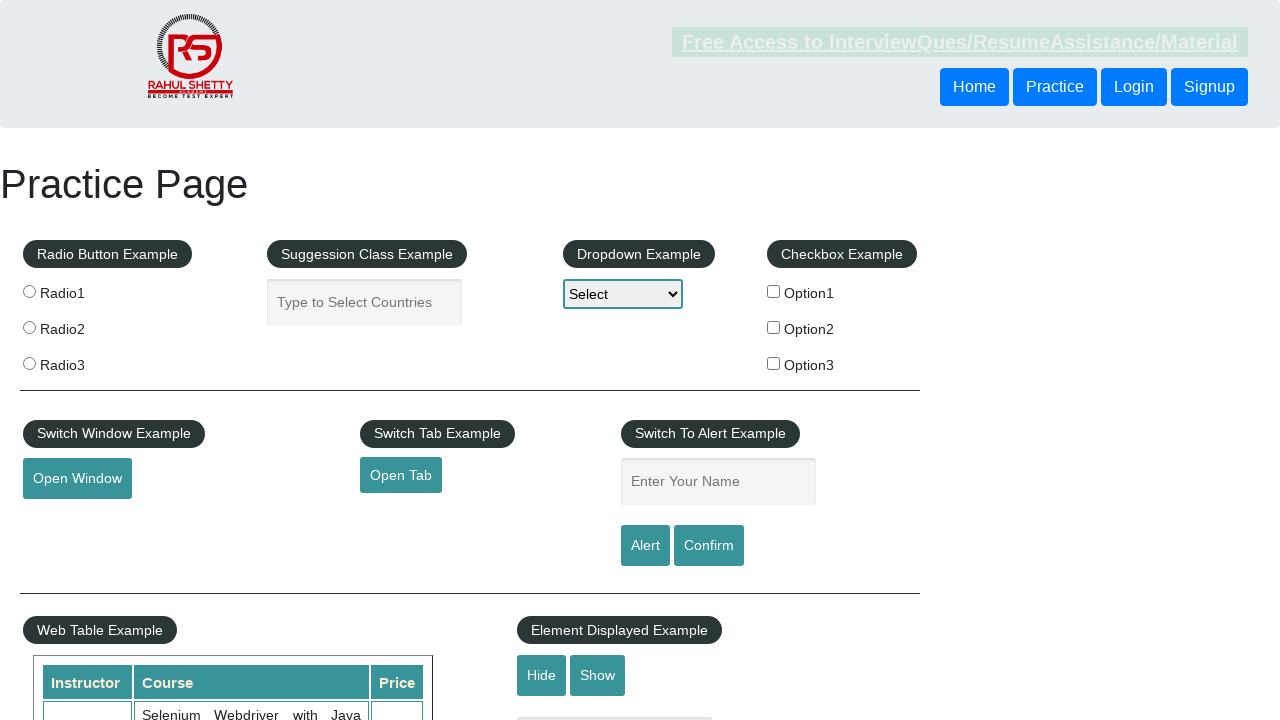

Hovered over mouse hover element to reveal hidden content at (109, 361) on .mouse-hover
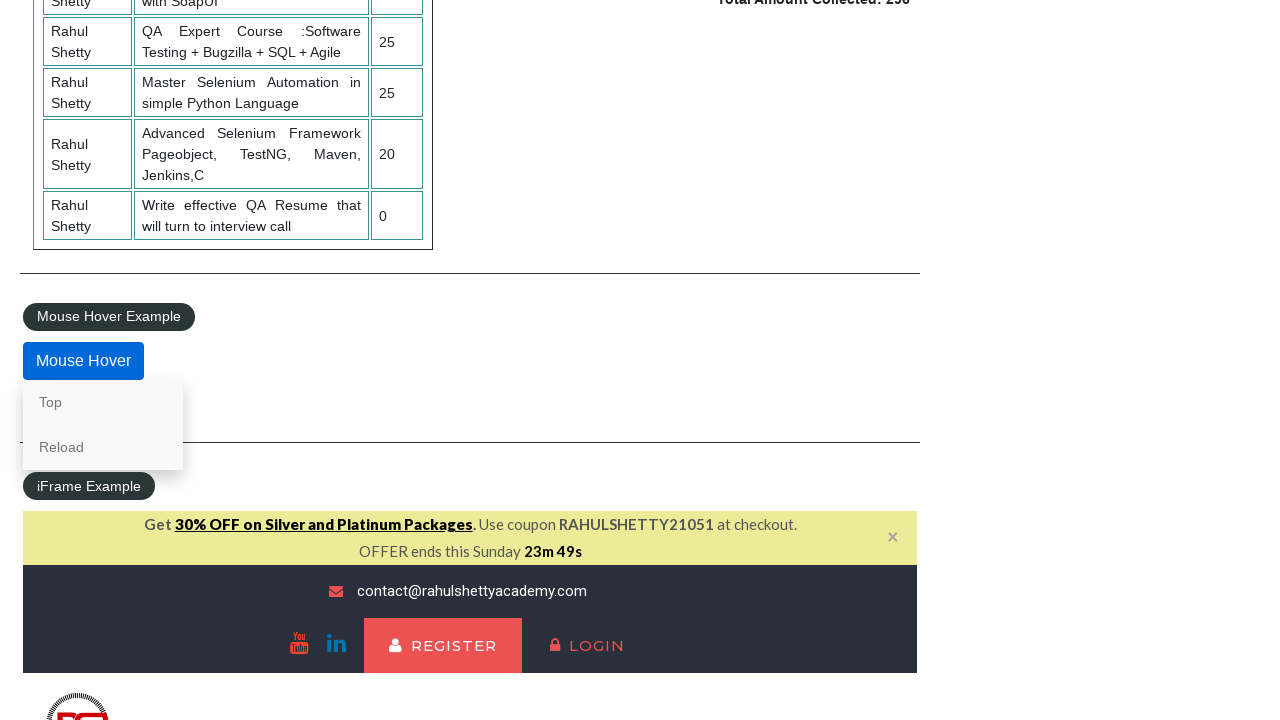

Hidden mouse hover content became visible
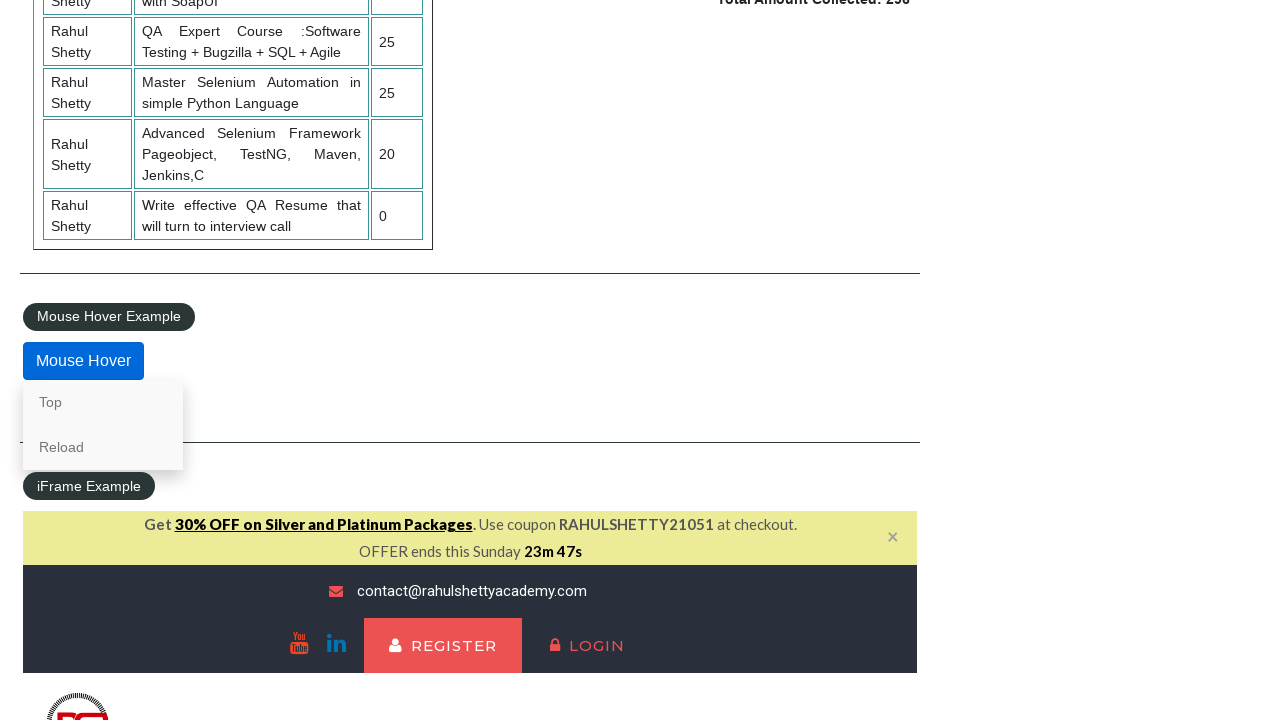

Clicked on 'Top' link from revealed hover content at (103, 402) on text=Top
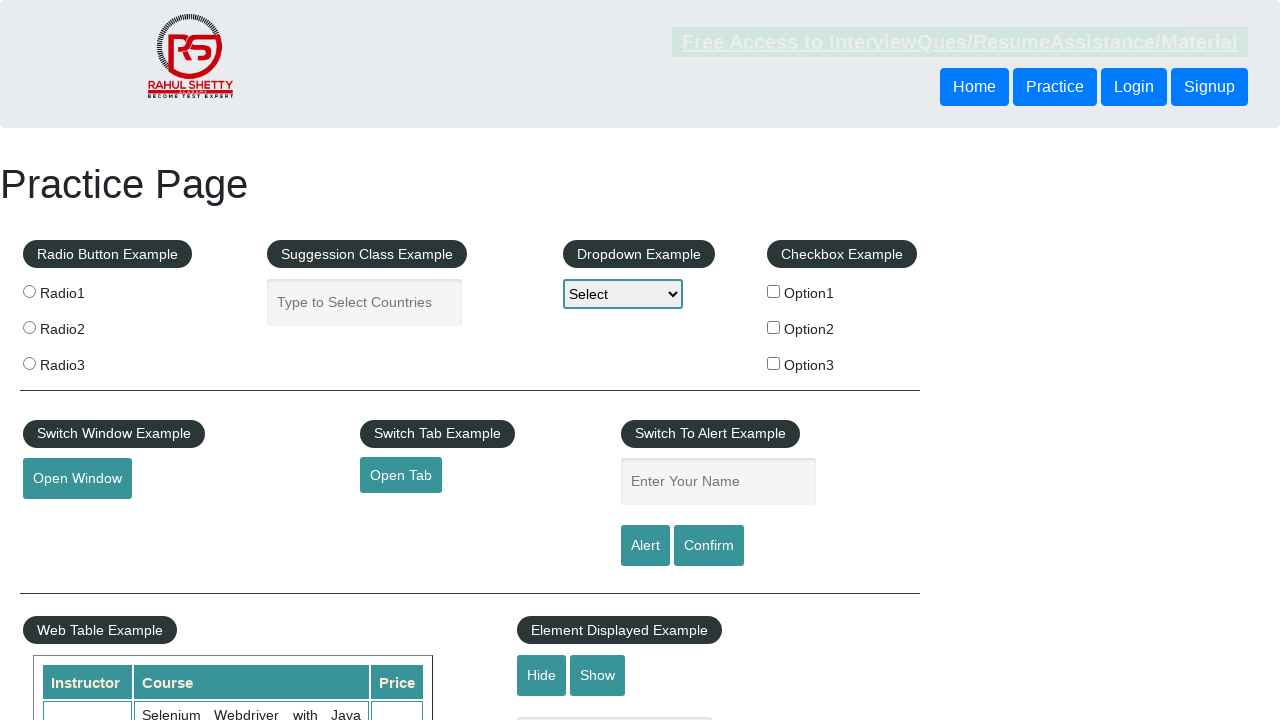

Verified URL contains 'top' after clicking link
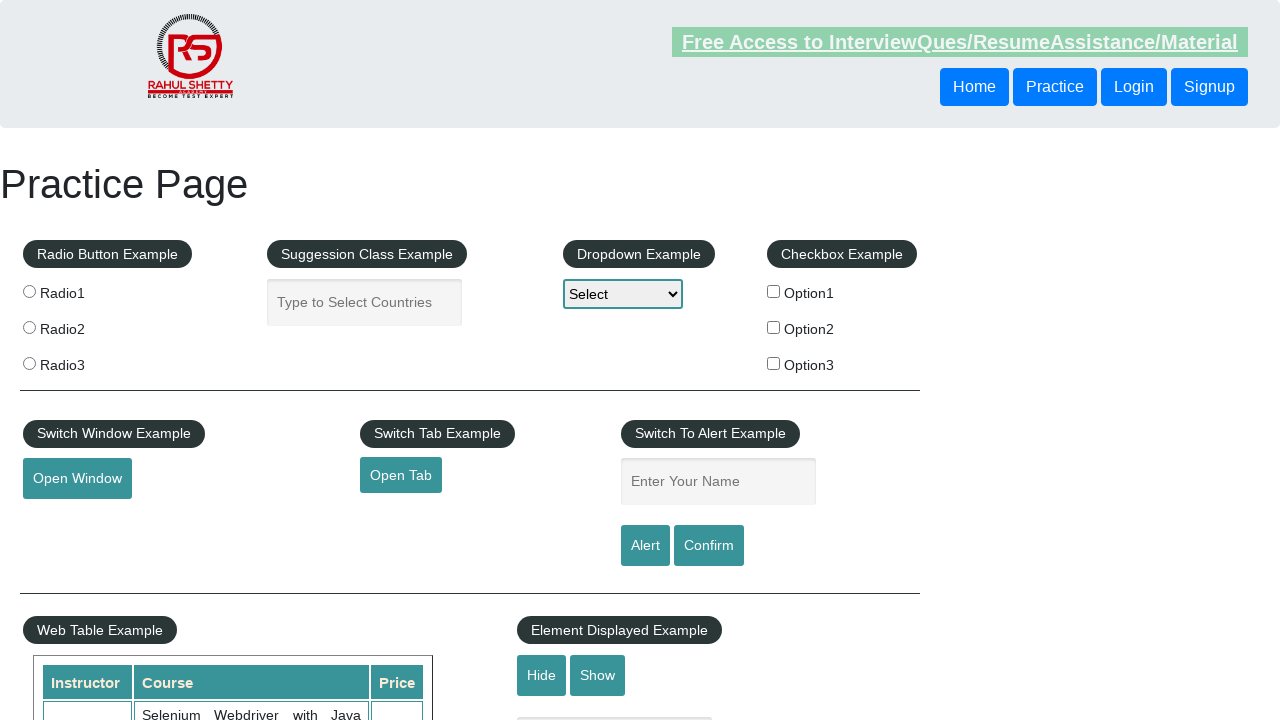

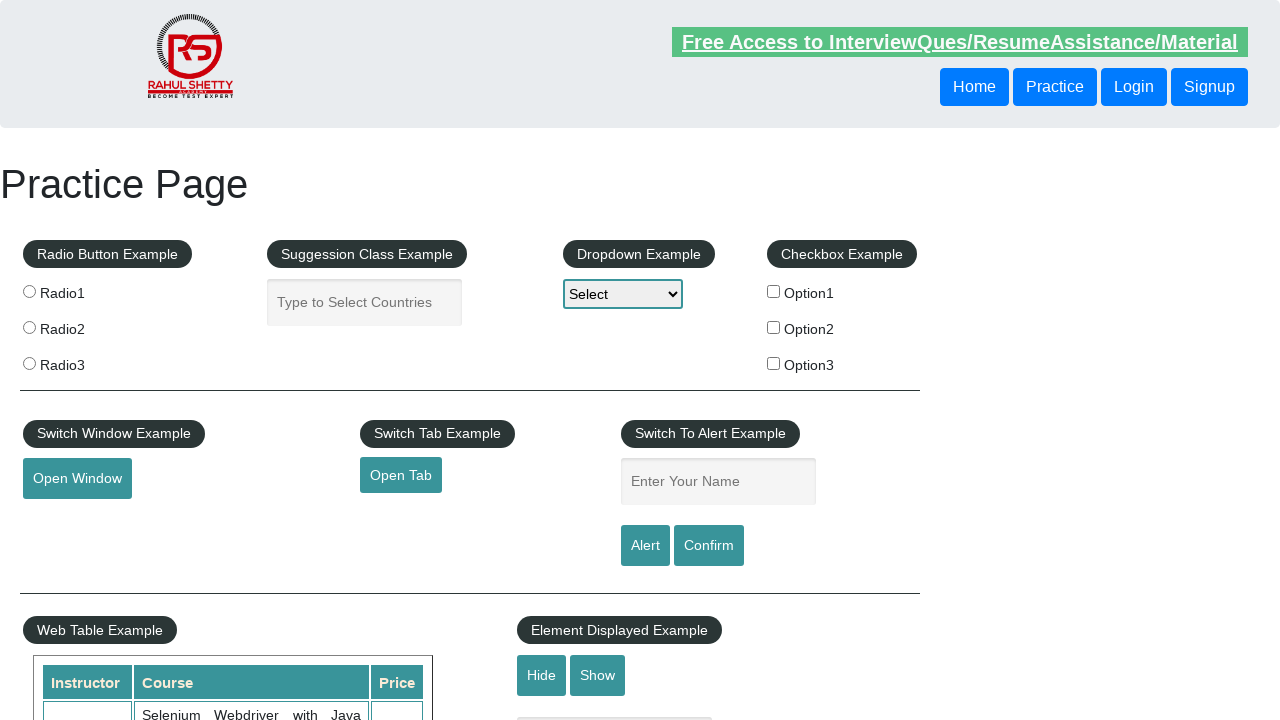